Tests dynamic content by clicking a reveal button, waiting for an element to become visible, and then typing into the revealed input field

Starting URL: https://www.selenium.dev/selenium/web/dynamic.html

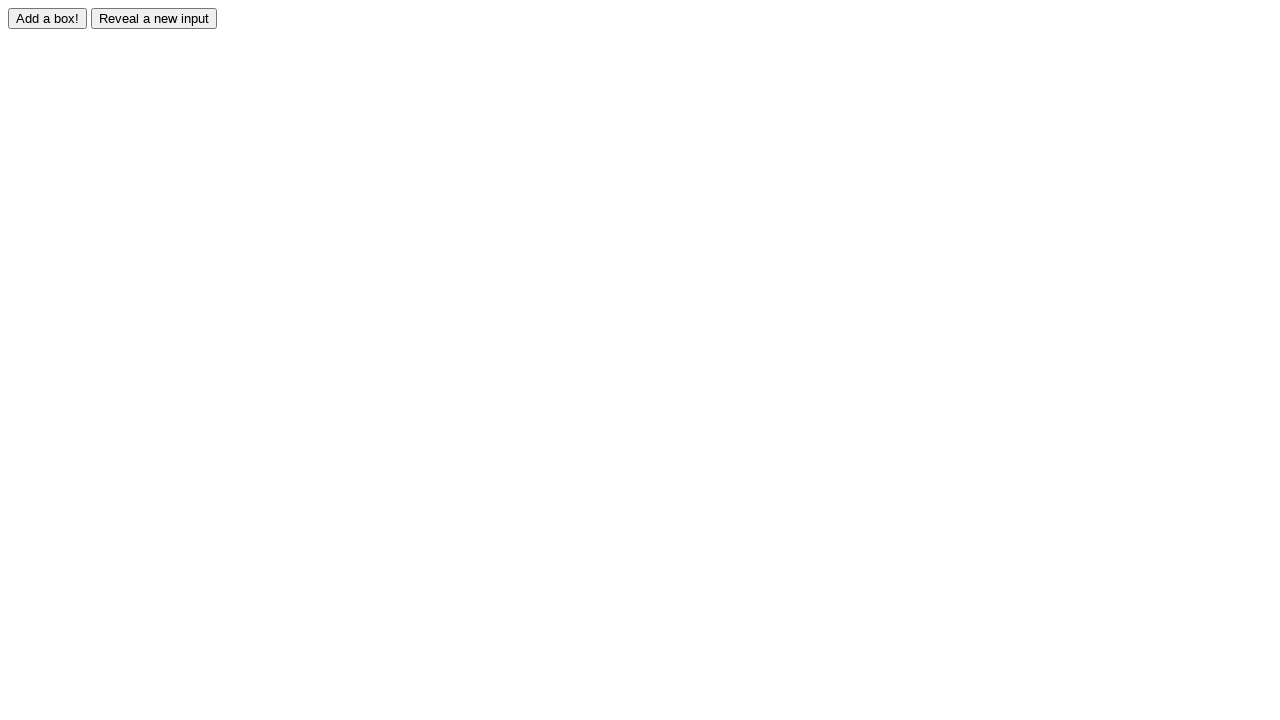

Clicked reveal button to display hidden content at (154, 18) on #reveal
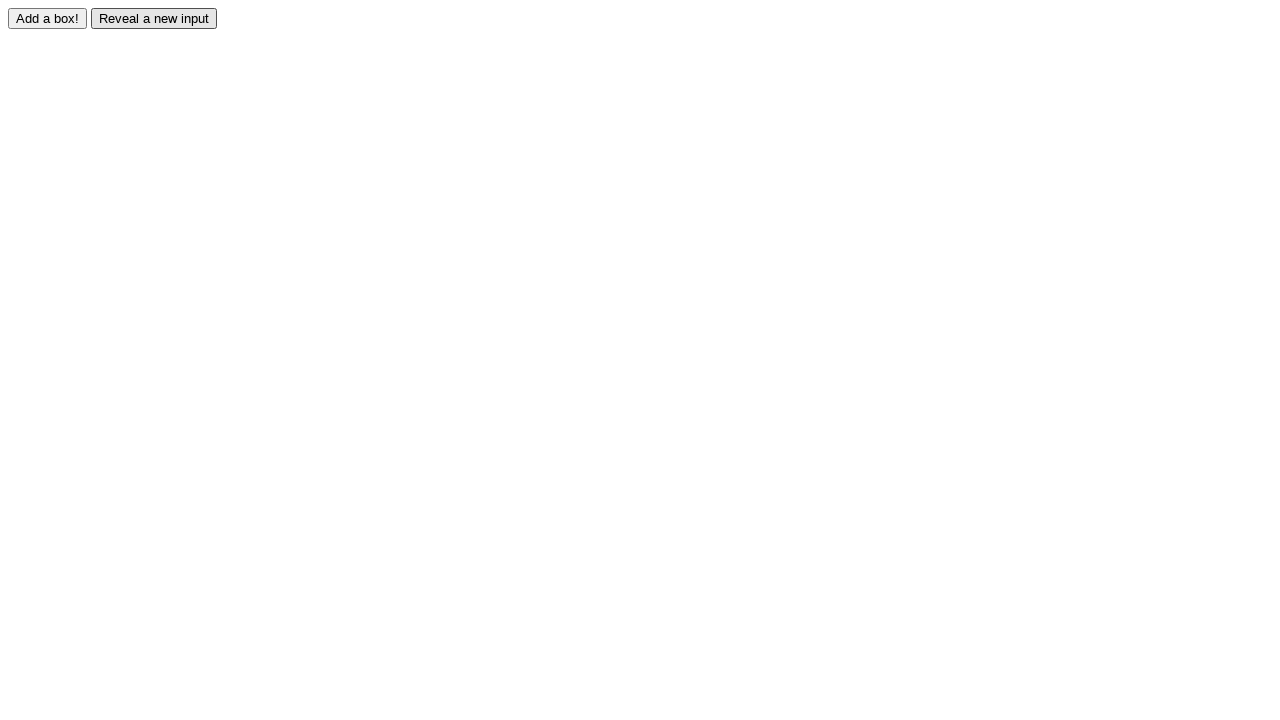

Waited for revealed input field to become visible
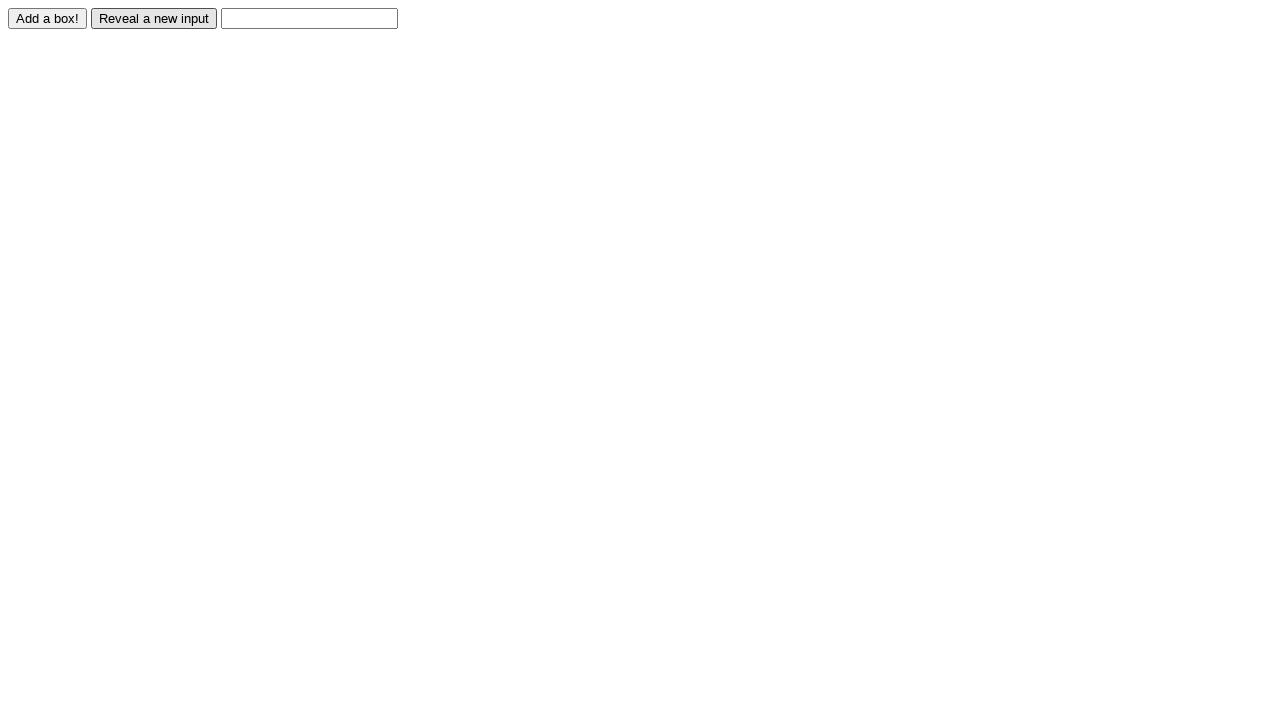

Typed 'Displayed' into the revealed input field on #revealed
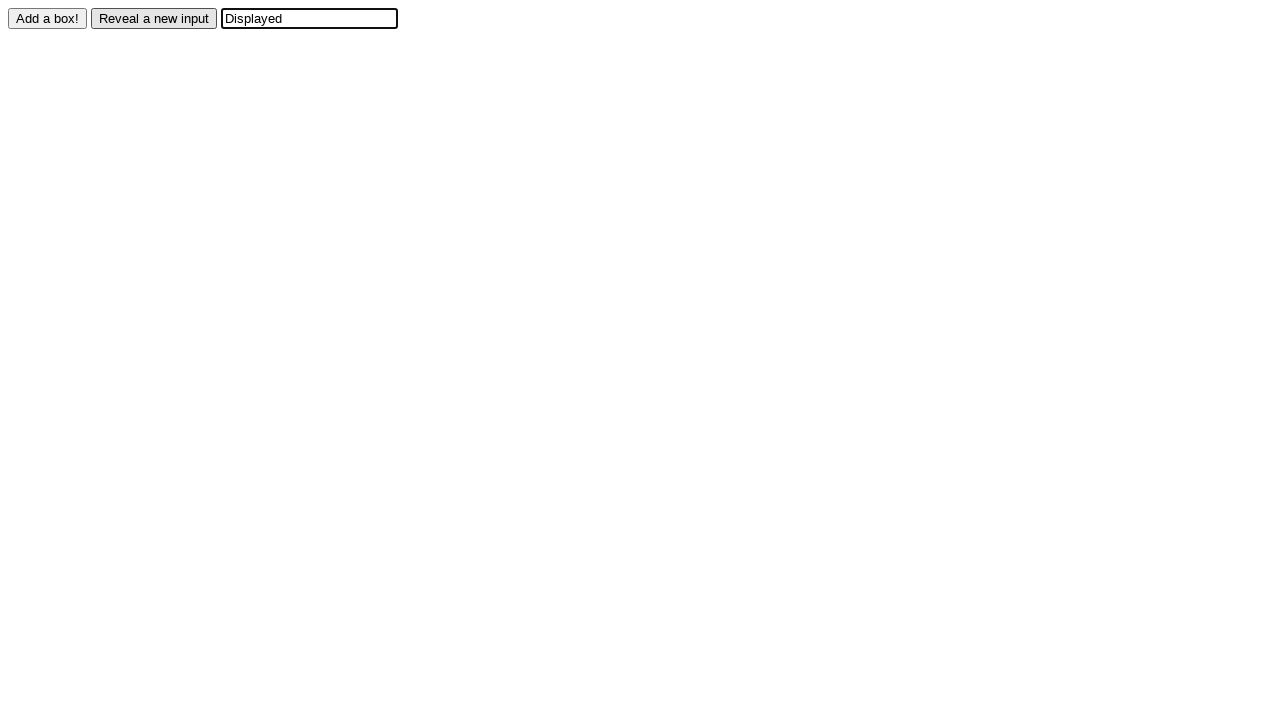

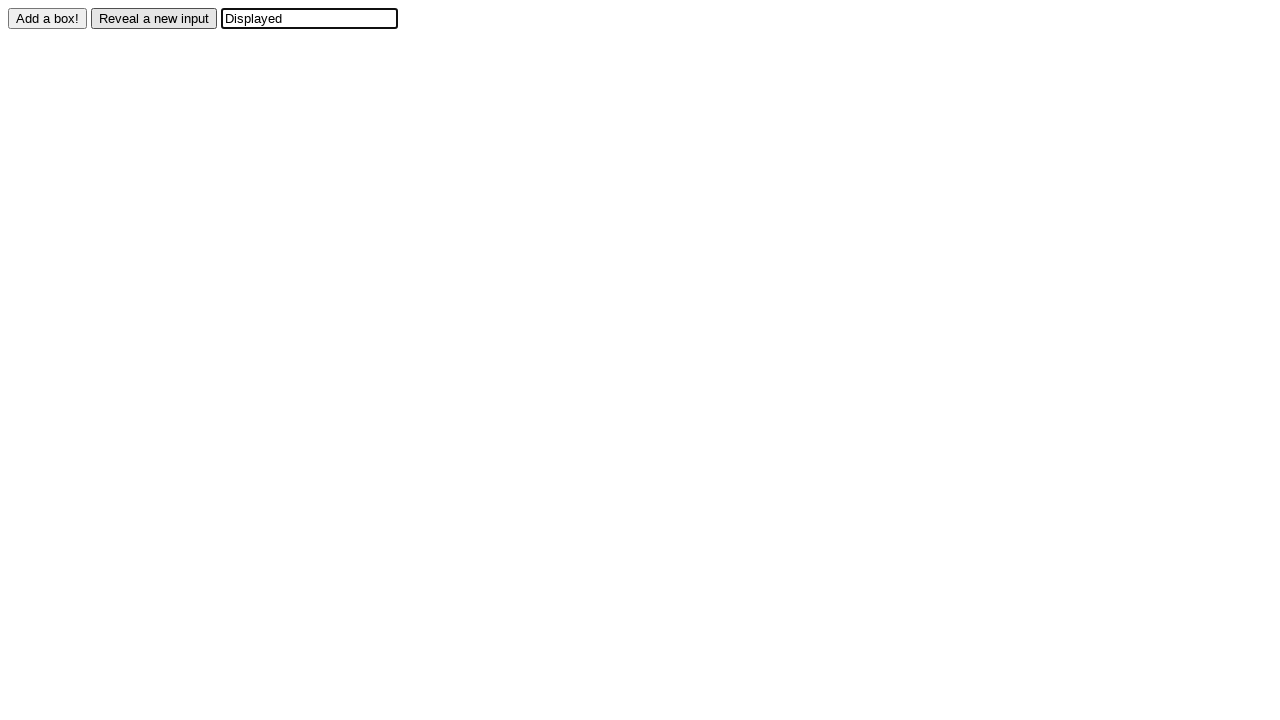